Opens the ConnectedIO homepage and verifies the page loads successfully

Starting URL: https://www.connectedio.com/

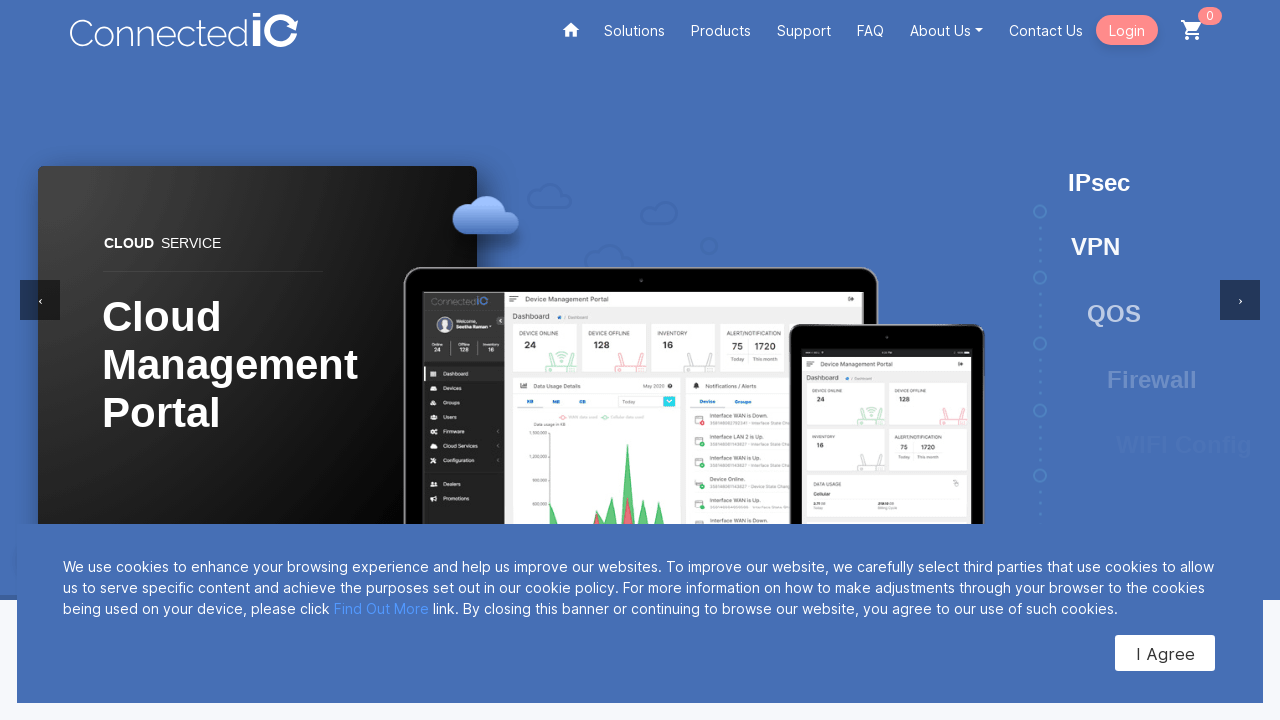

Waited for ConnectedIO homepage to fully load (domcontentloaded)
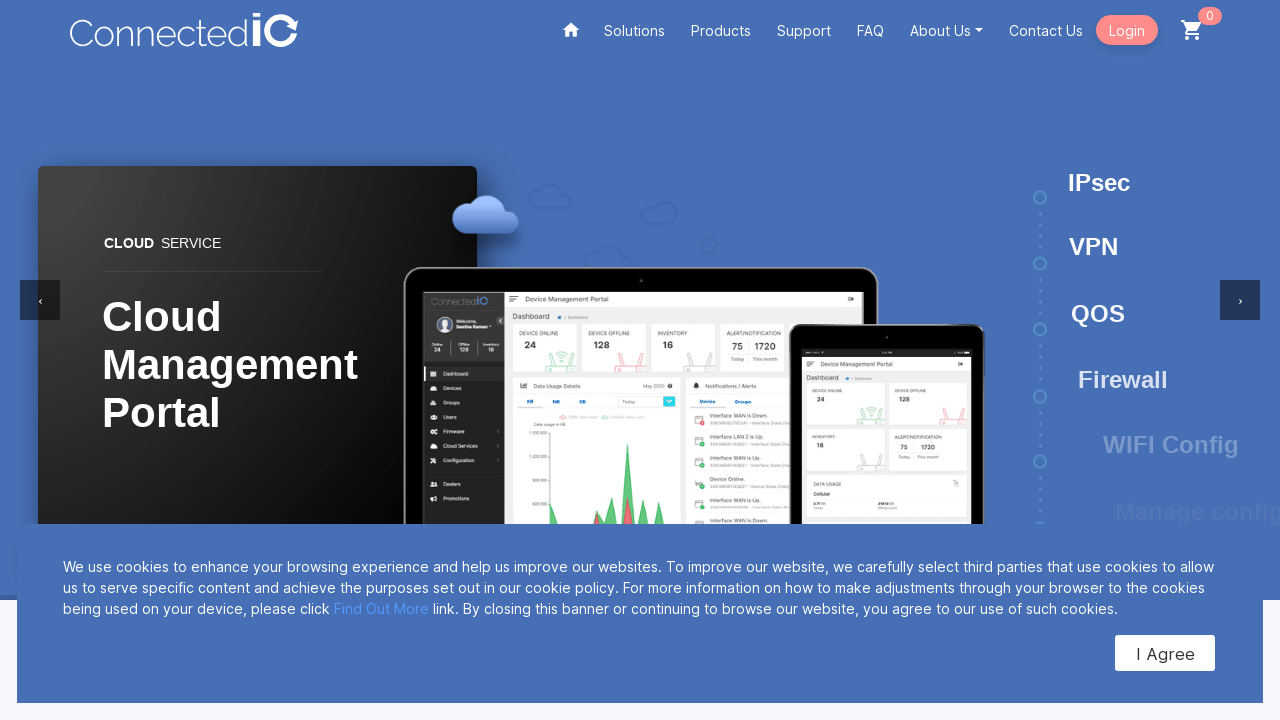

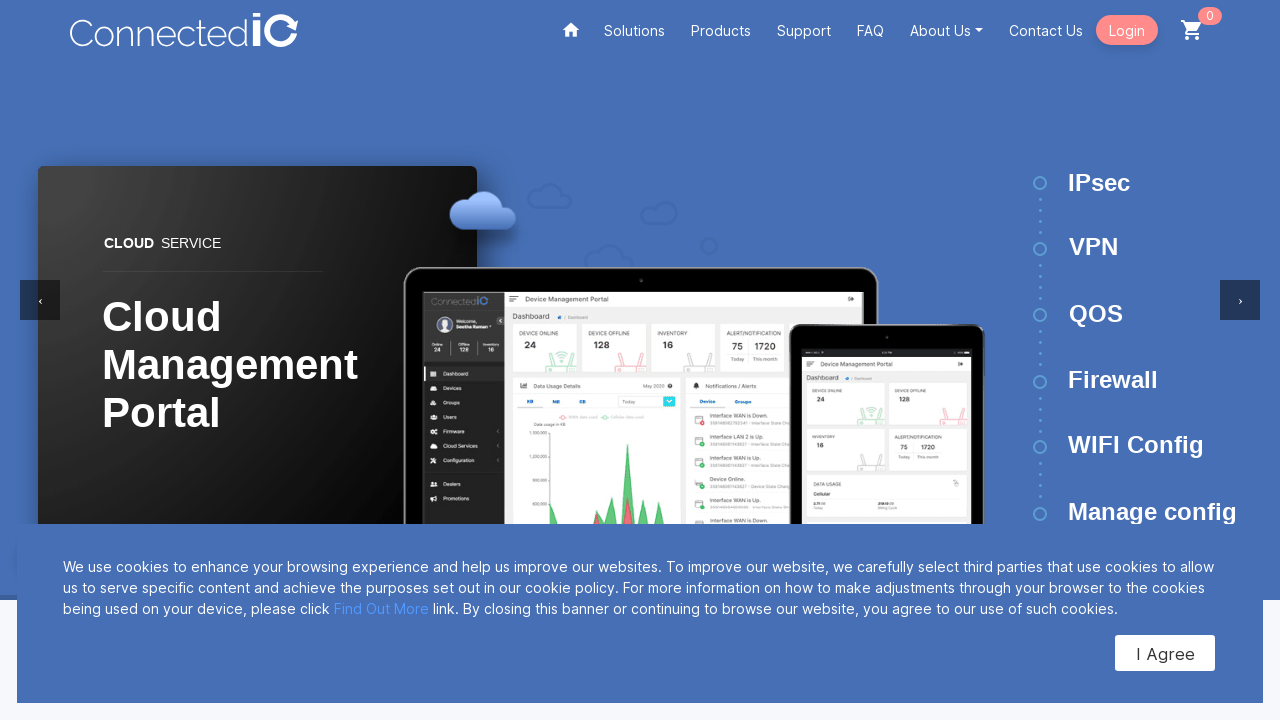